Tests scrolling to a hidden button and clicking it

Starting URL: http://uitestingplayground.com/scrollbars

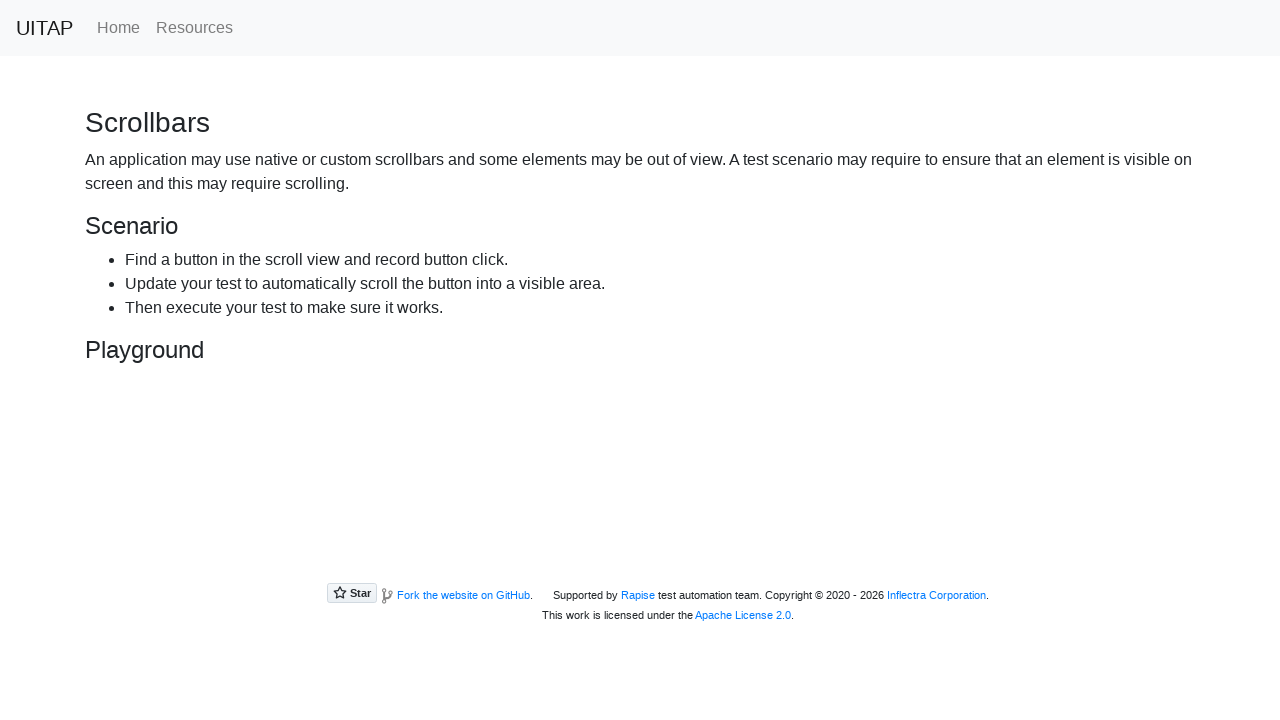

Located the hidden button element
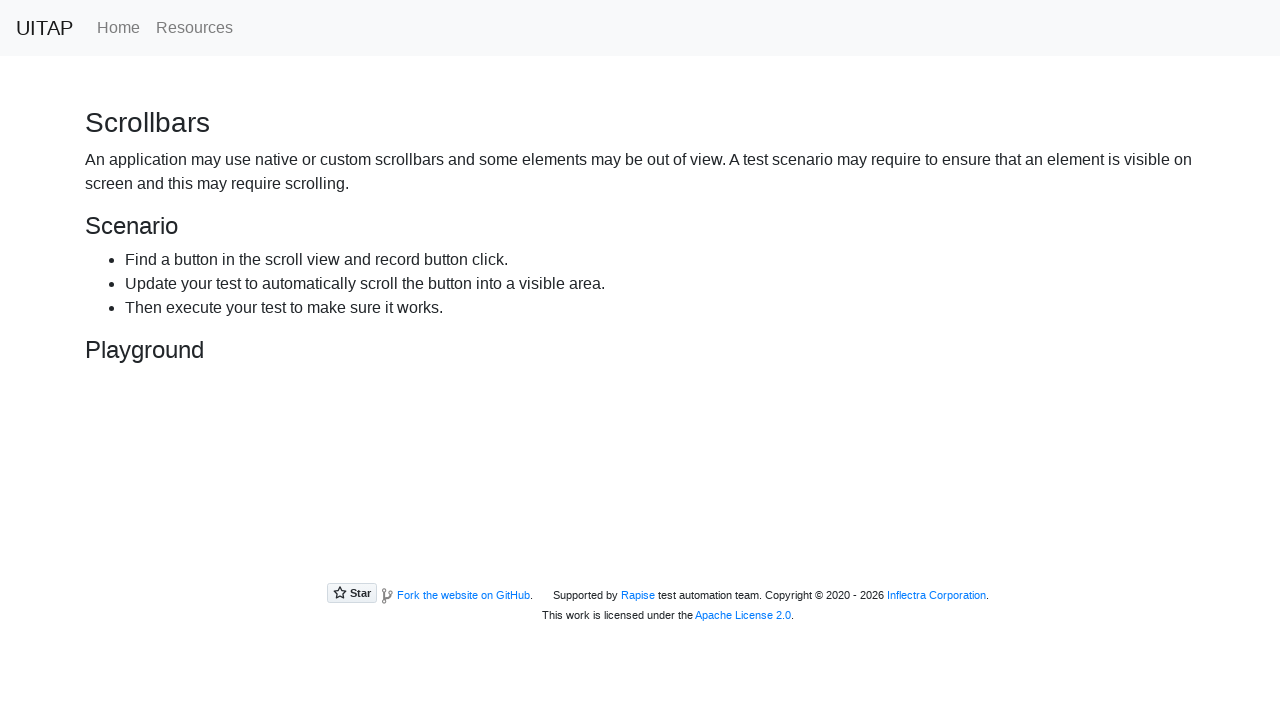

Scrolled to the hidden button
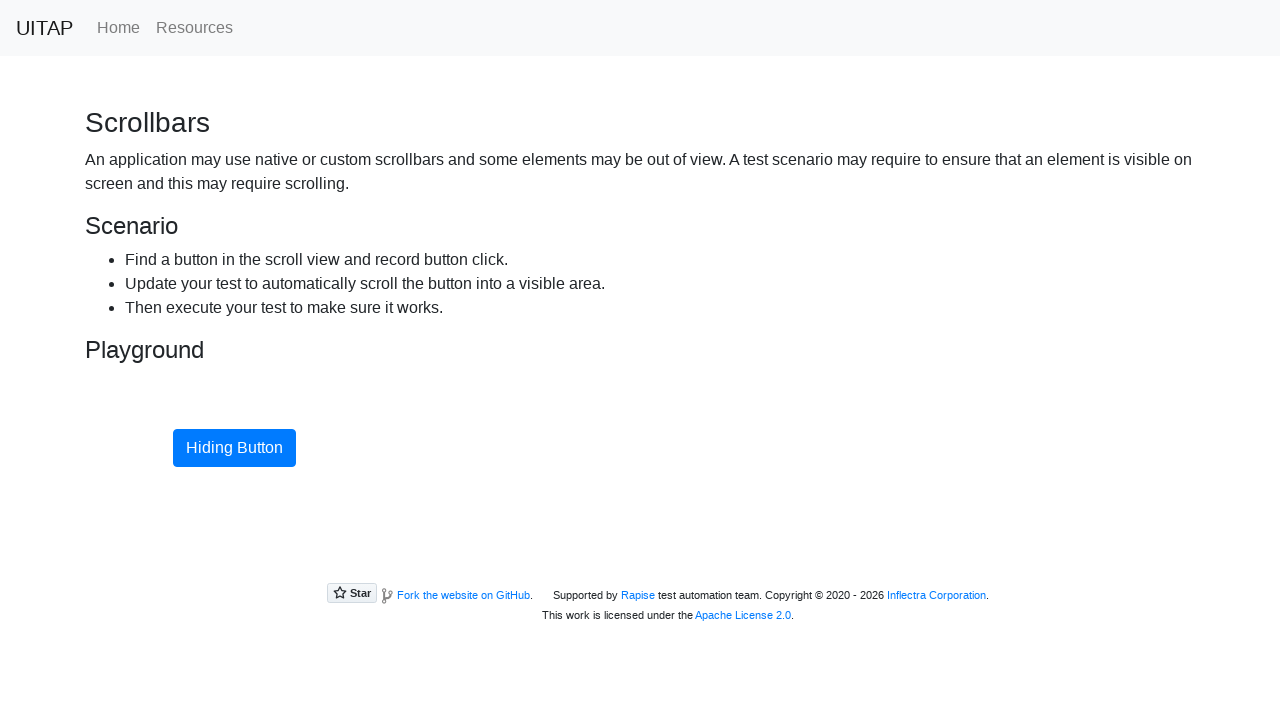

Clicked the hidden button at (234, 448) on #hidingButton
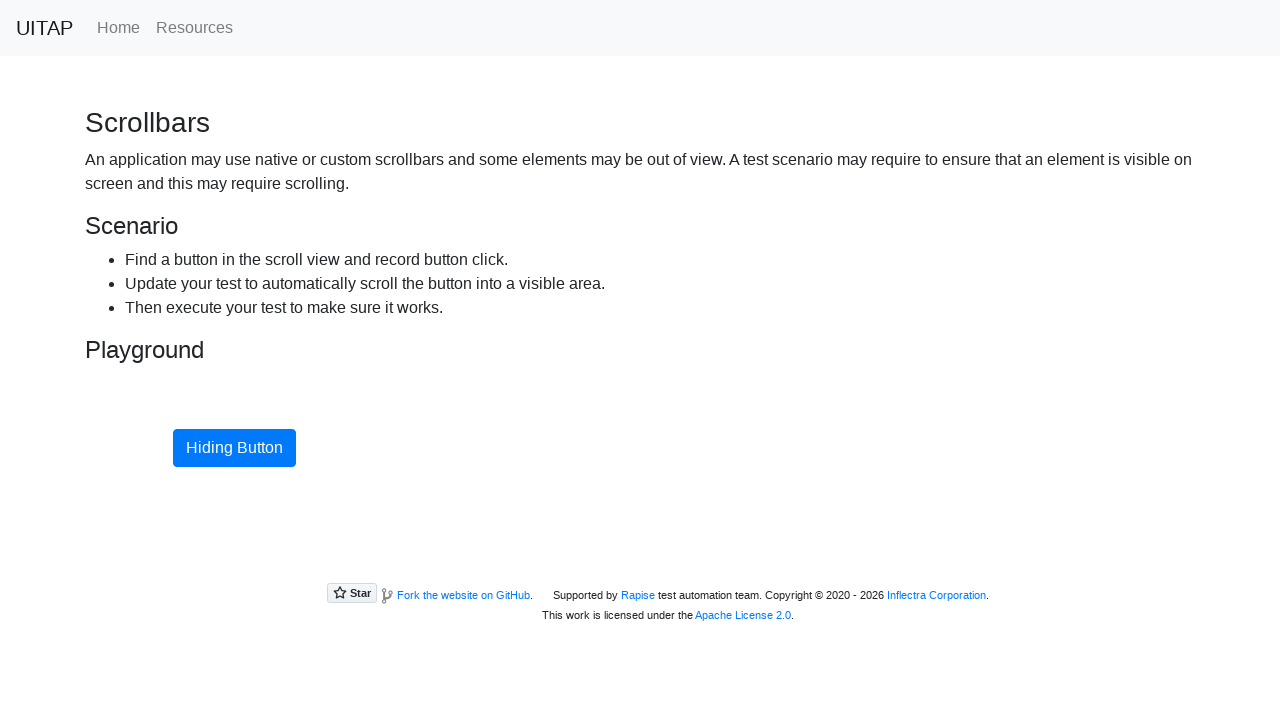

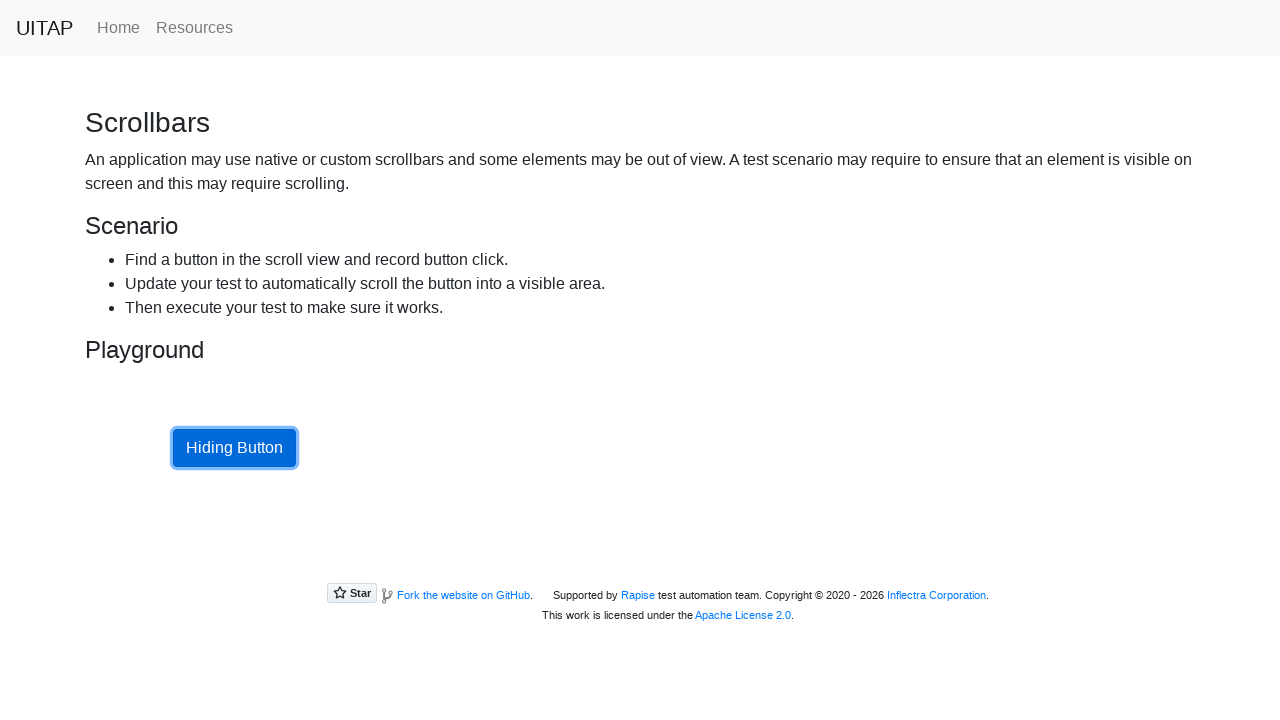